Tests a web form by entering text into a text box and clicking the submit button, then verifies the success message is displayed

Starting URL: https://www.selenium.dev/selenium/web/web-form.html

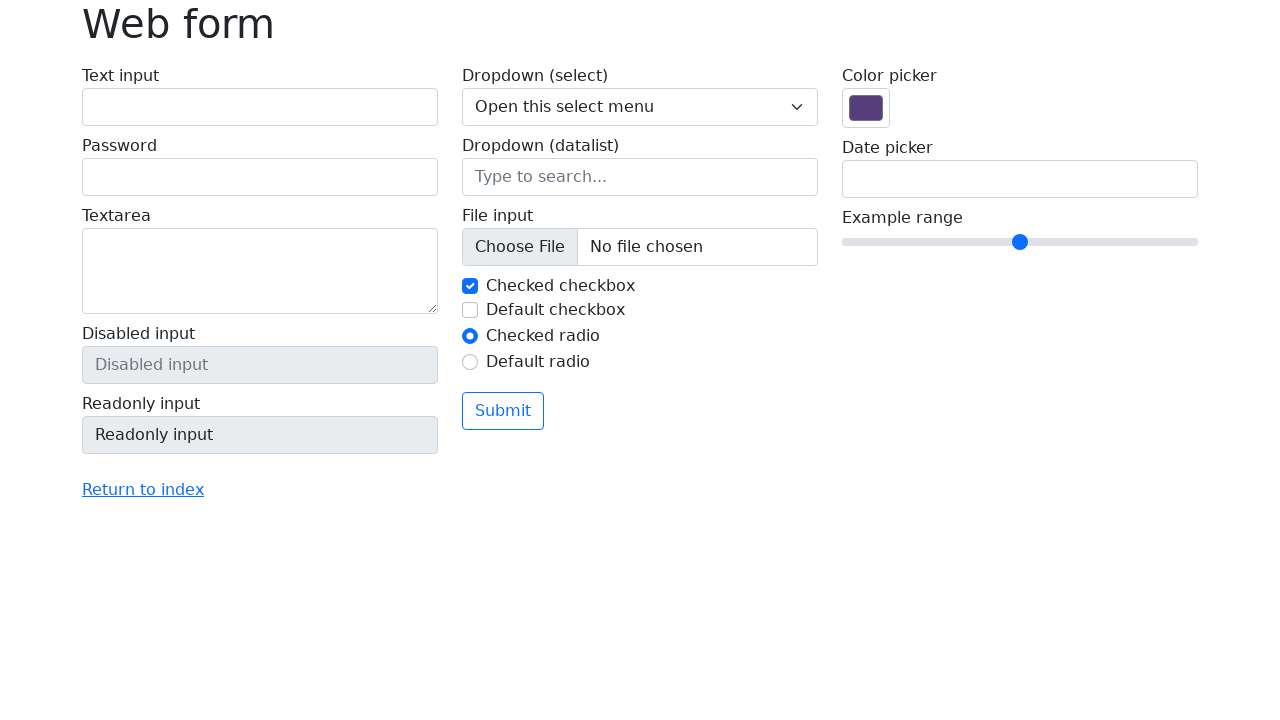

Verified page title is 'Web form'
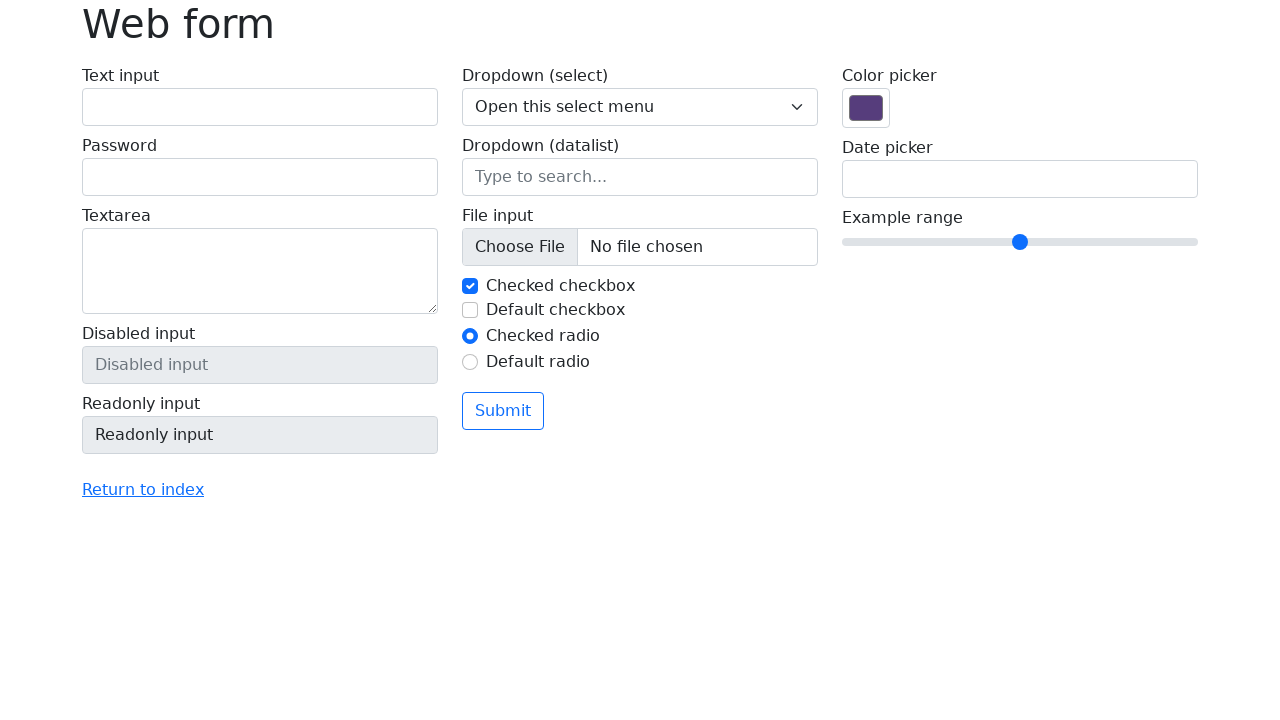

Entered 'Selenium' into the text input field on input[name='my-text']
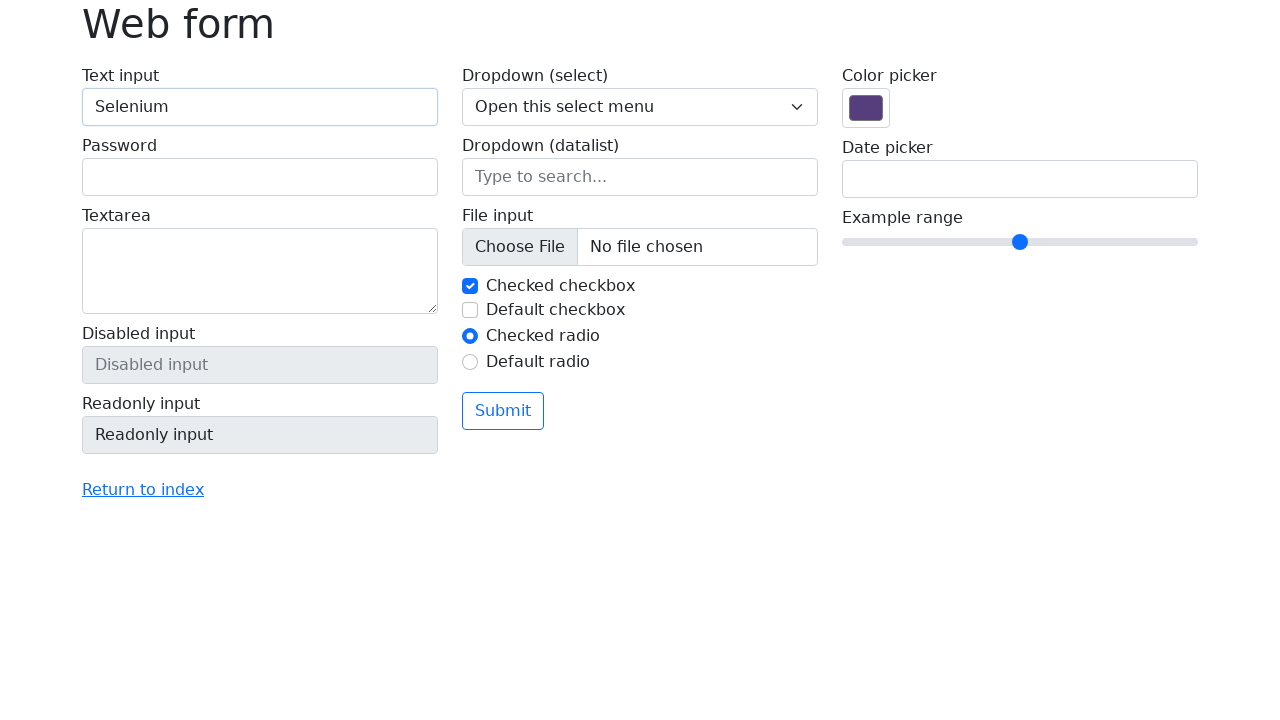

Clicked the submit button at (503, 411) on button
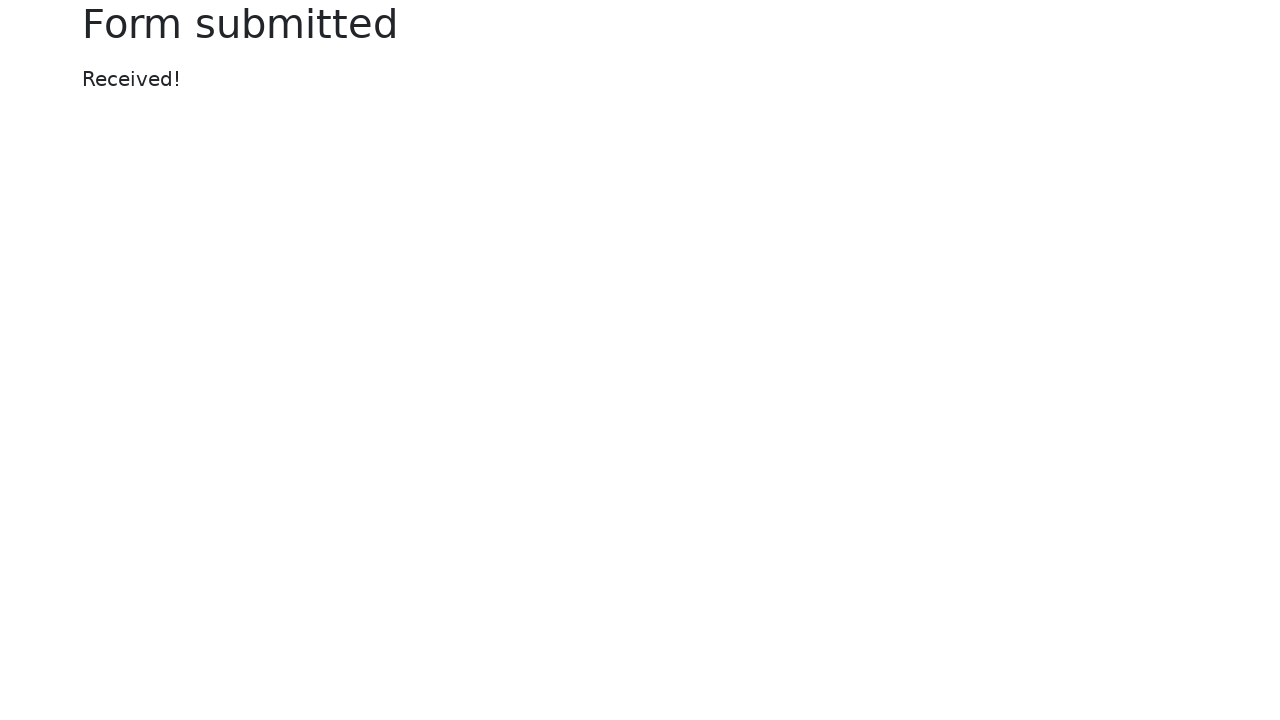

Success message element appeared
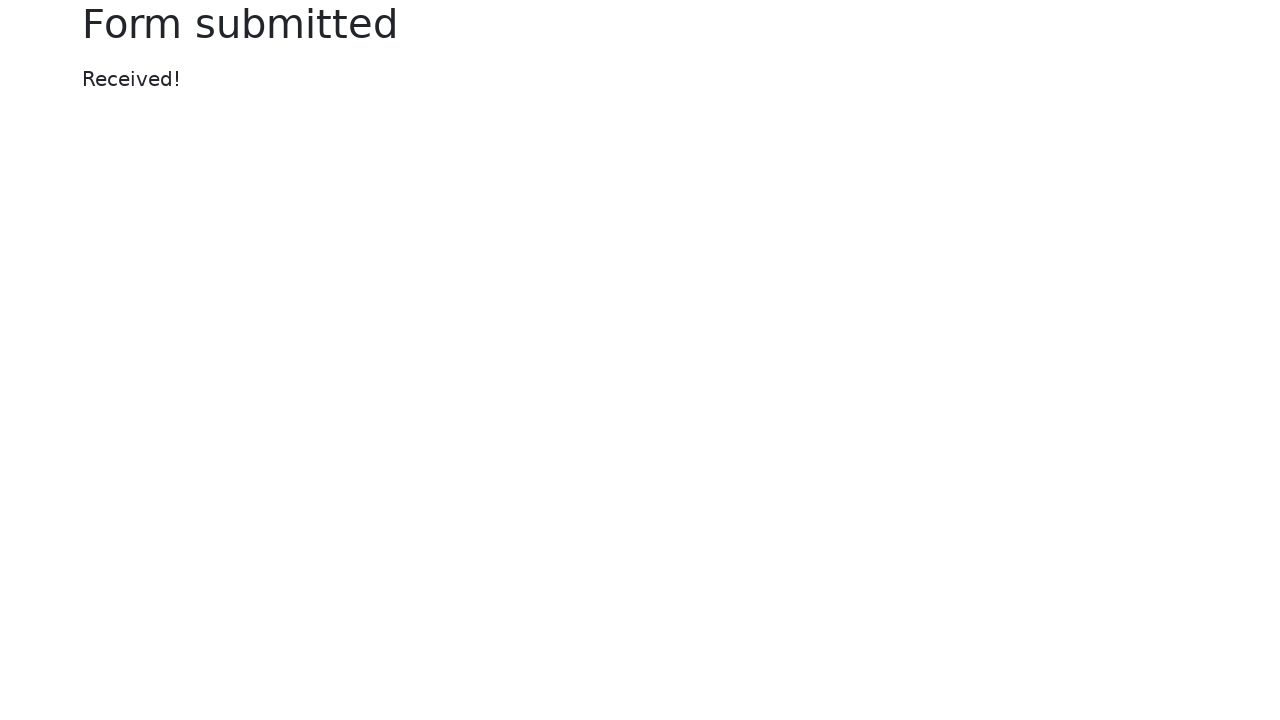

Verified success message displays 'Received!'
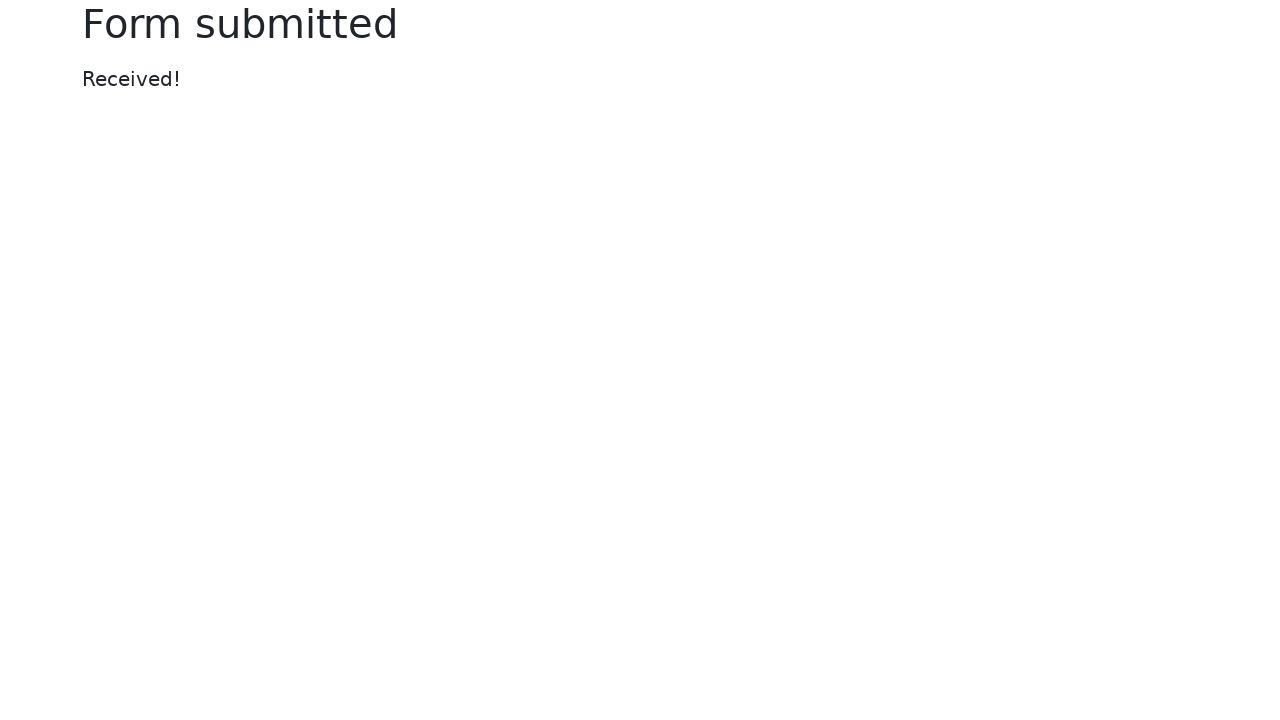

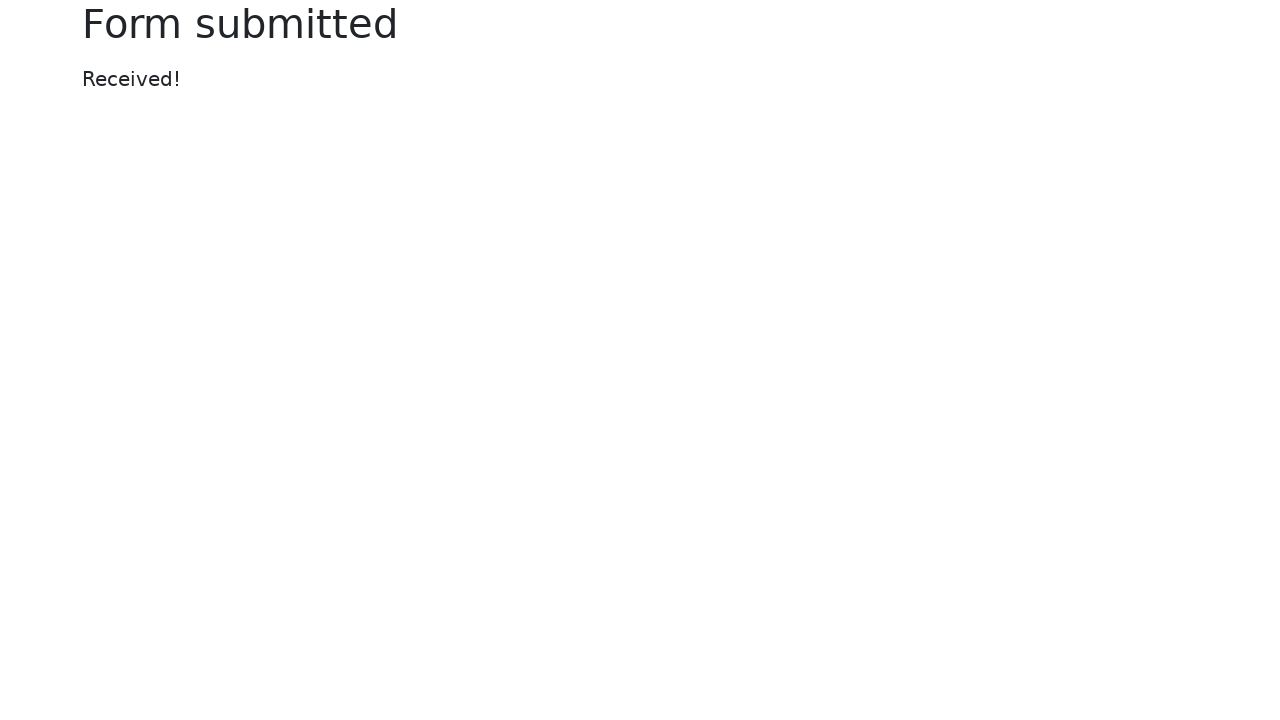